Navigates to the practice page and sets the viewport size to 1980x1000

Starting URL: https://practice.cydeo.com/

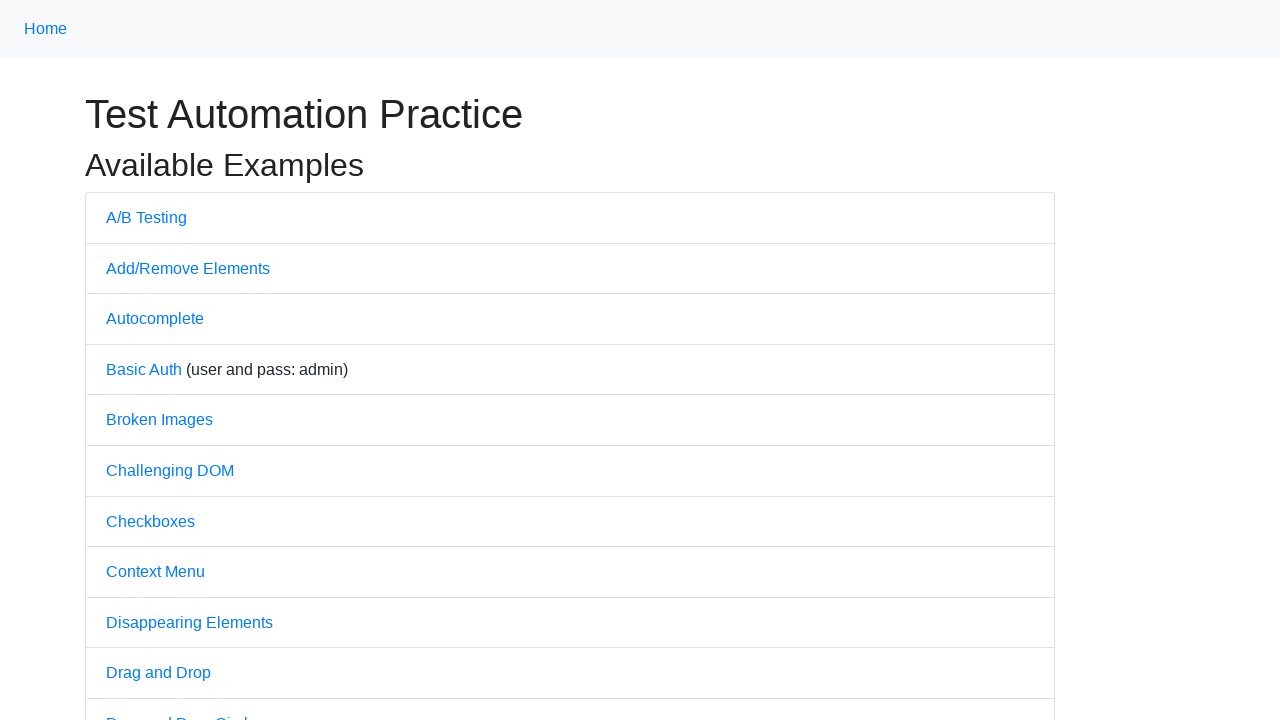

Navigated to practice page at https://practice.cydeo.com/
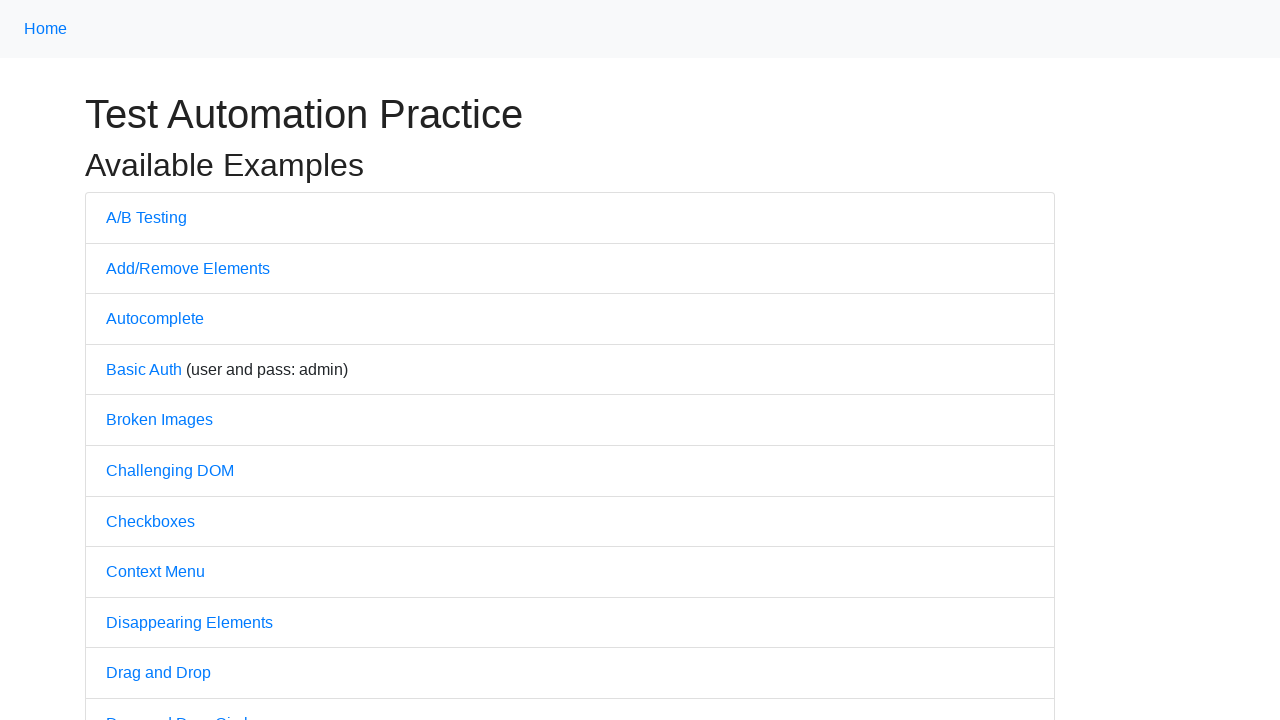

Set viewport size to 1980x1000
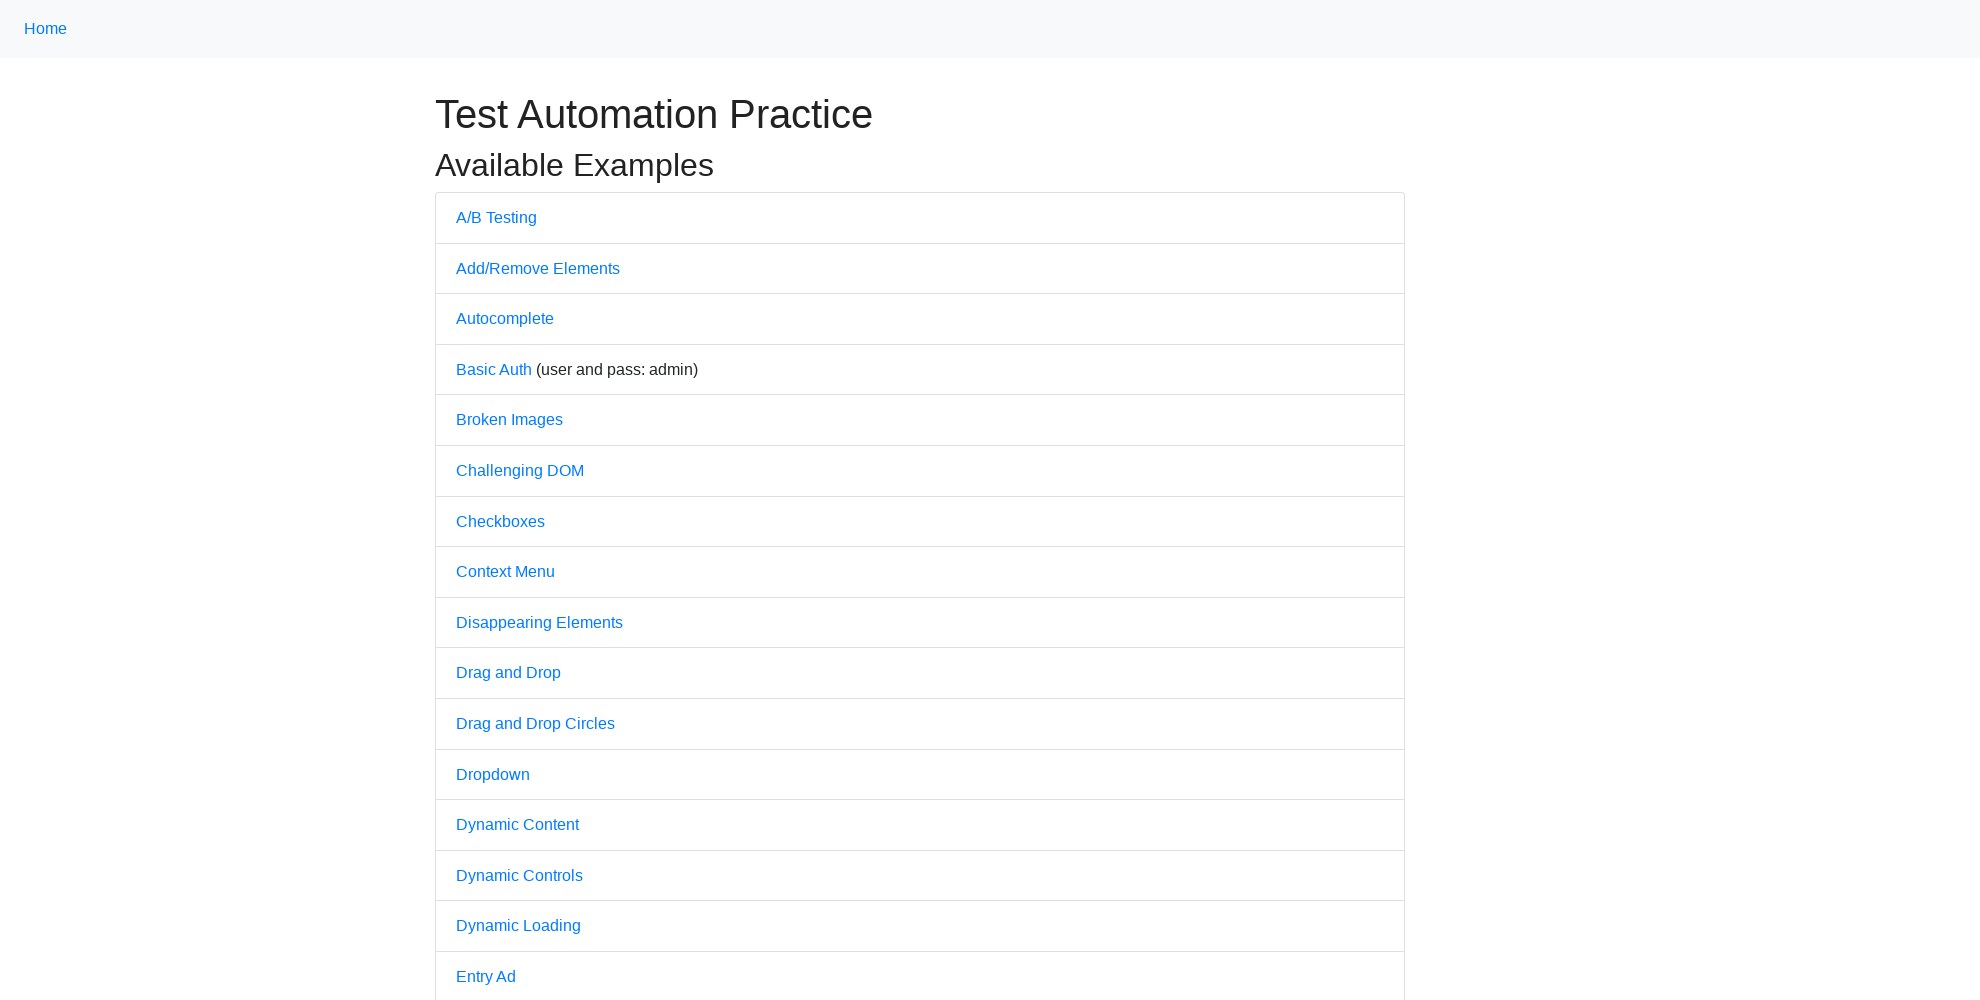

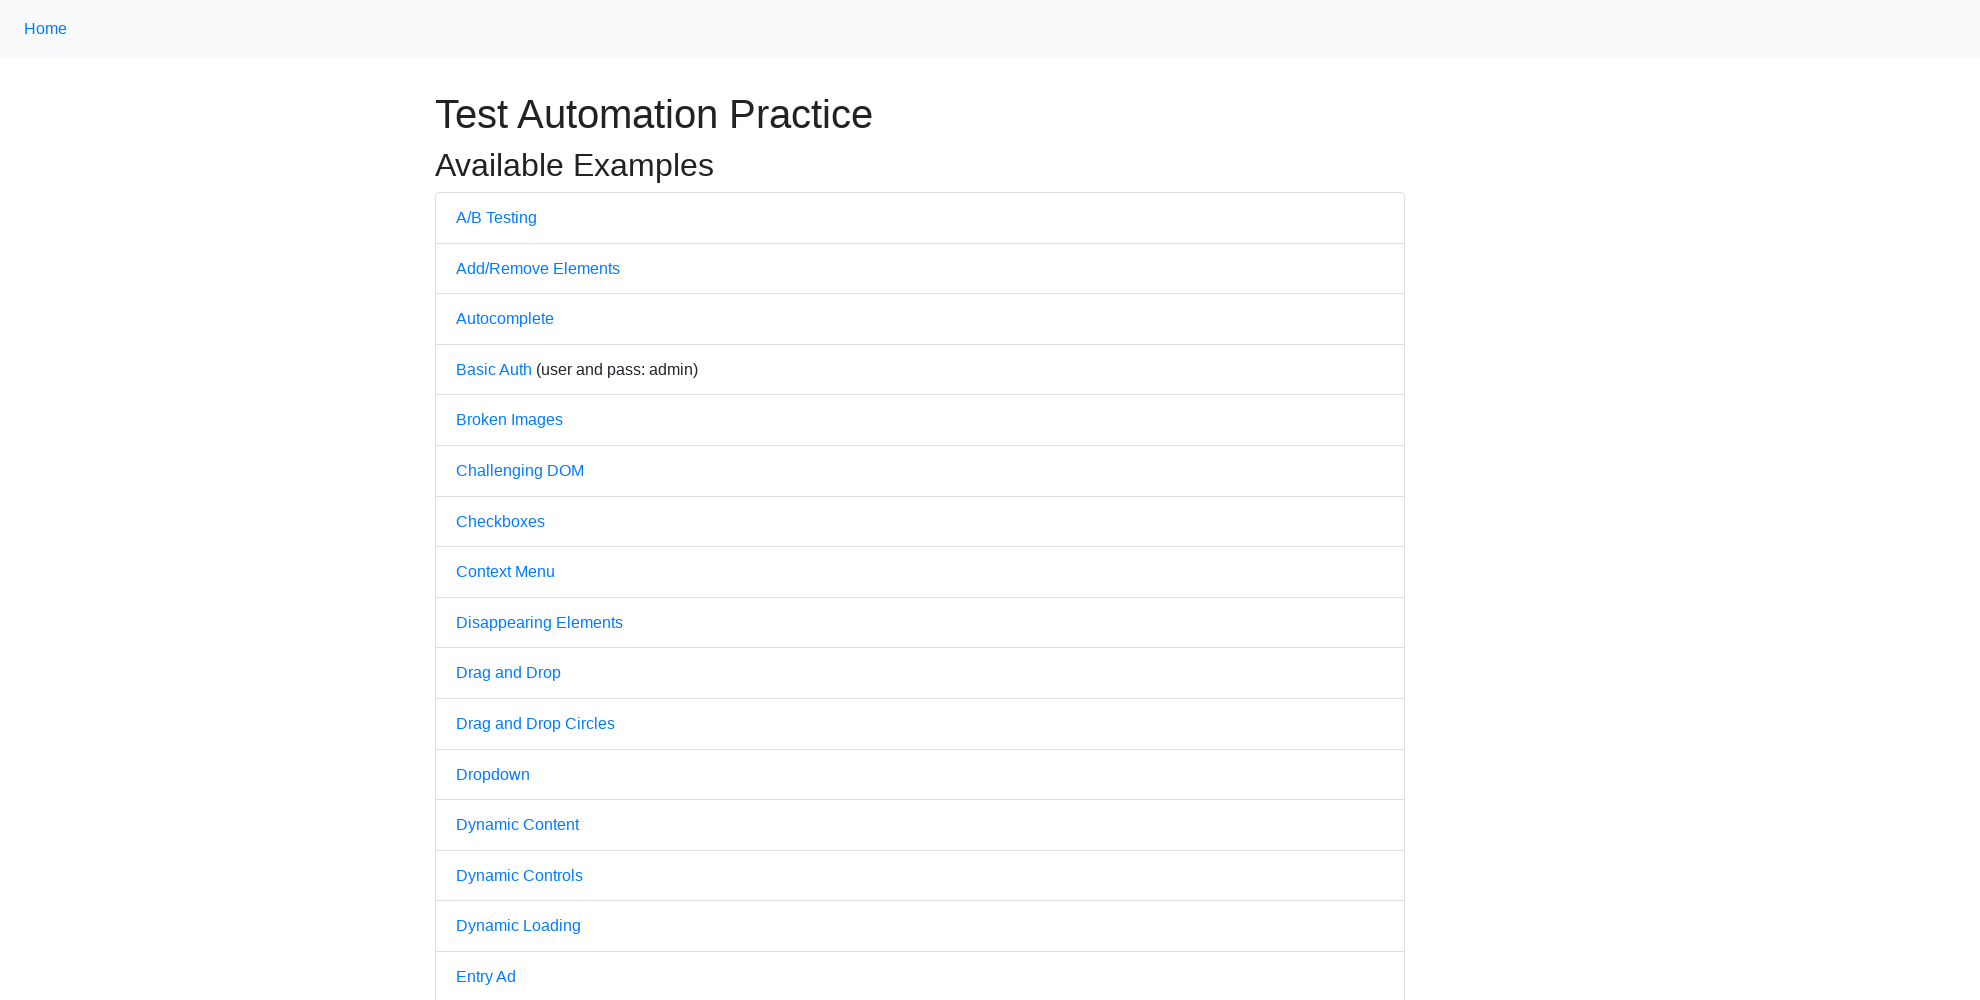